Verifies that the online payment block displays the correct header text "Онлайн пополнение без комиссии" (Online top-up without commission)

Starting URL: https://www.mts.by

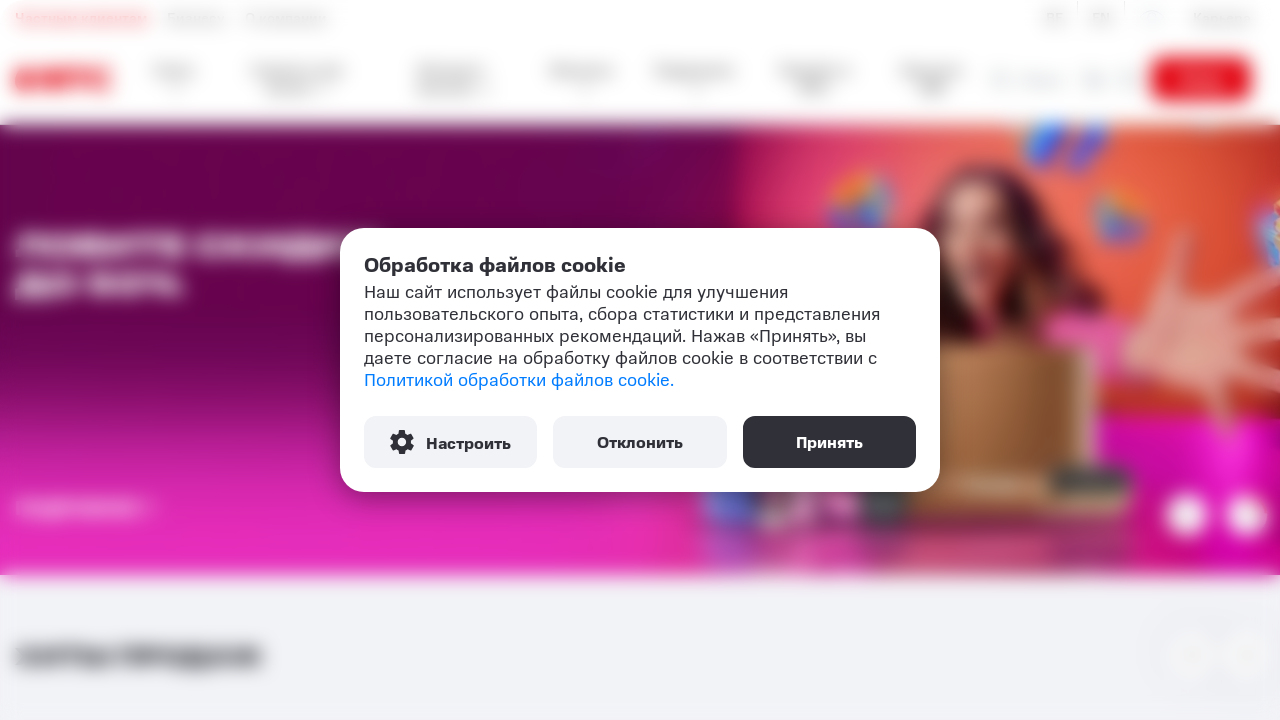

Waited for online payment block header element to load
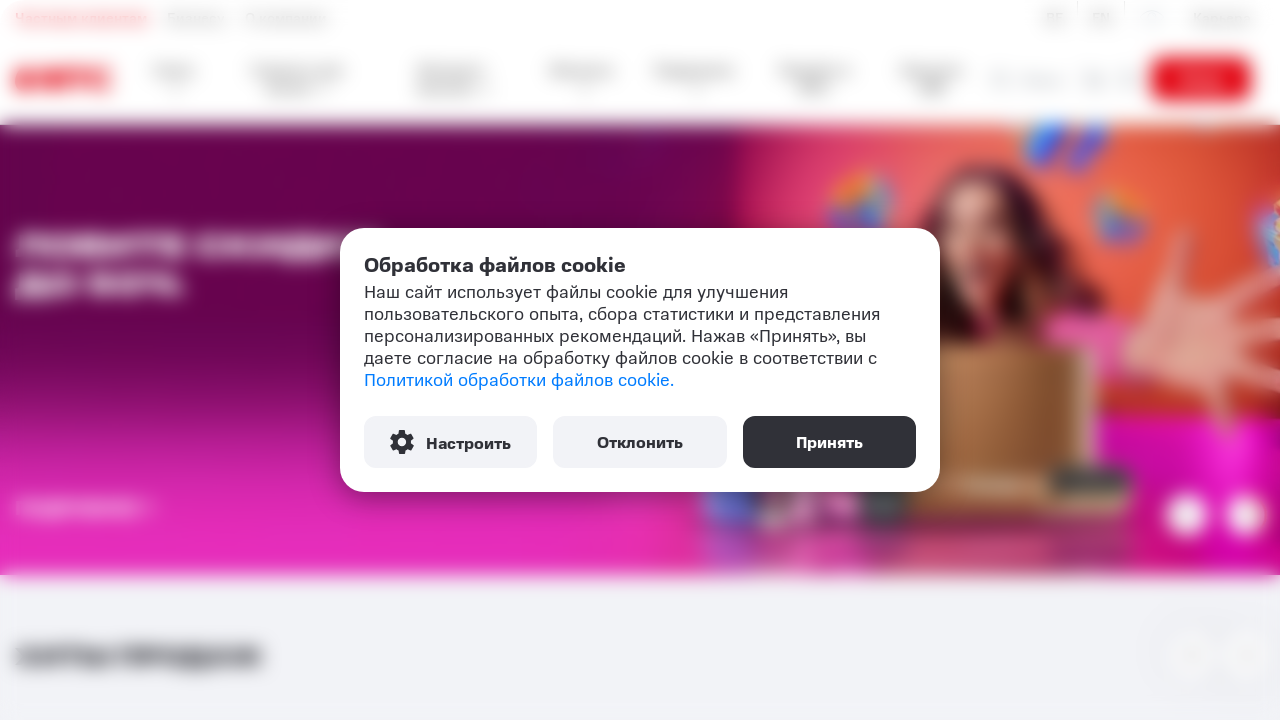

Retrieved text content from payment block header
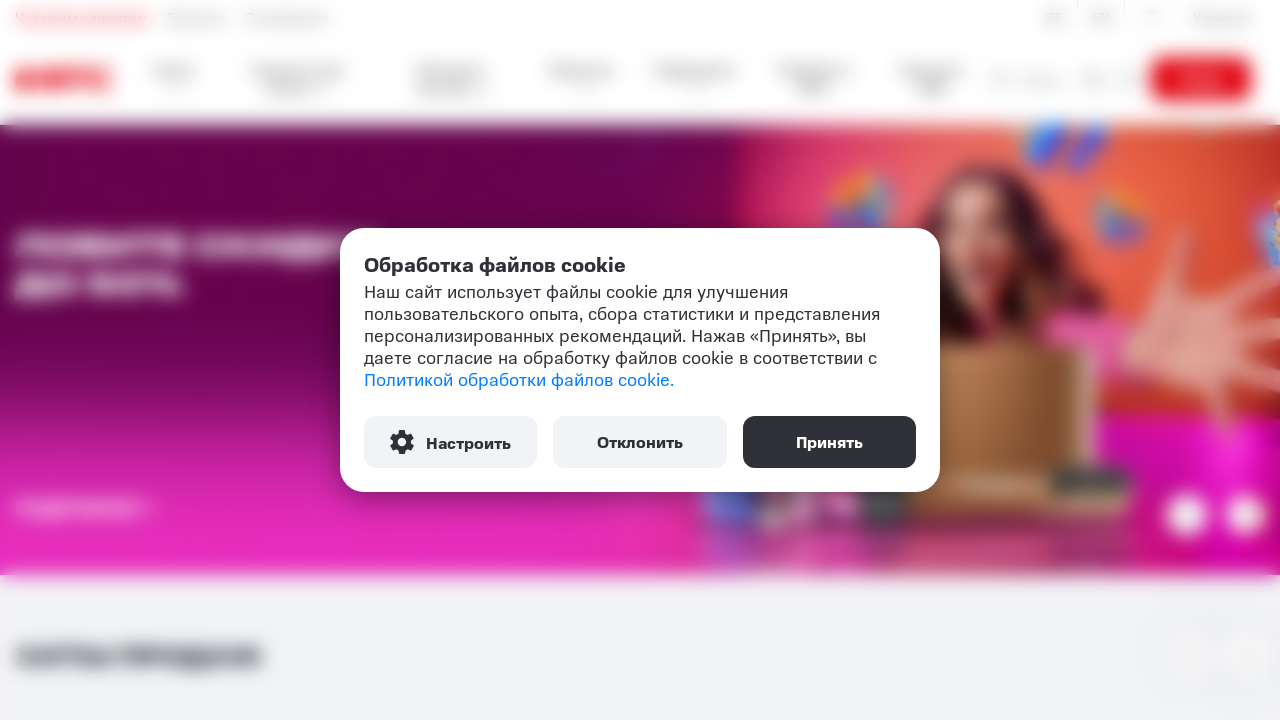

Verified header text contains 'Онлайн пополнение' and 'без комиссии': Онлайн пополнение без комиссии
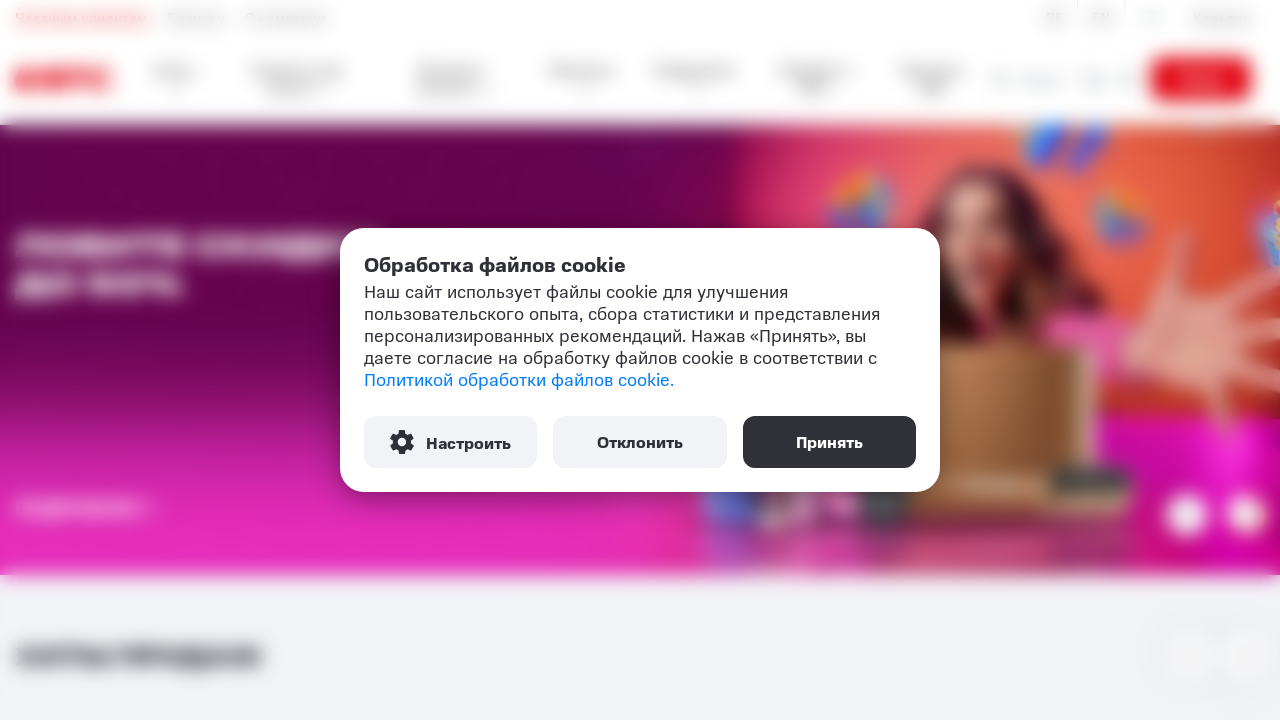

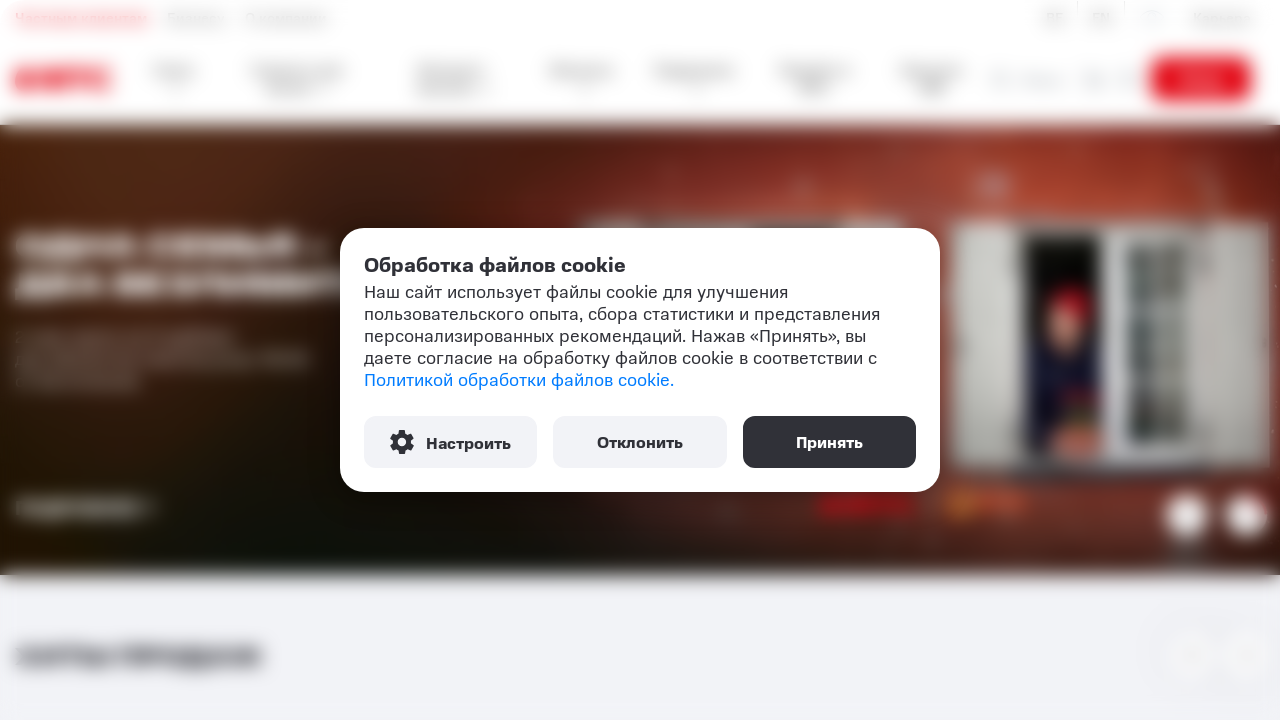